Navigates to a CSDN blog page and verifies that article links are present on the page

Starting URL: https://blog.csdn.net/lzw_java?type=blog

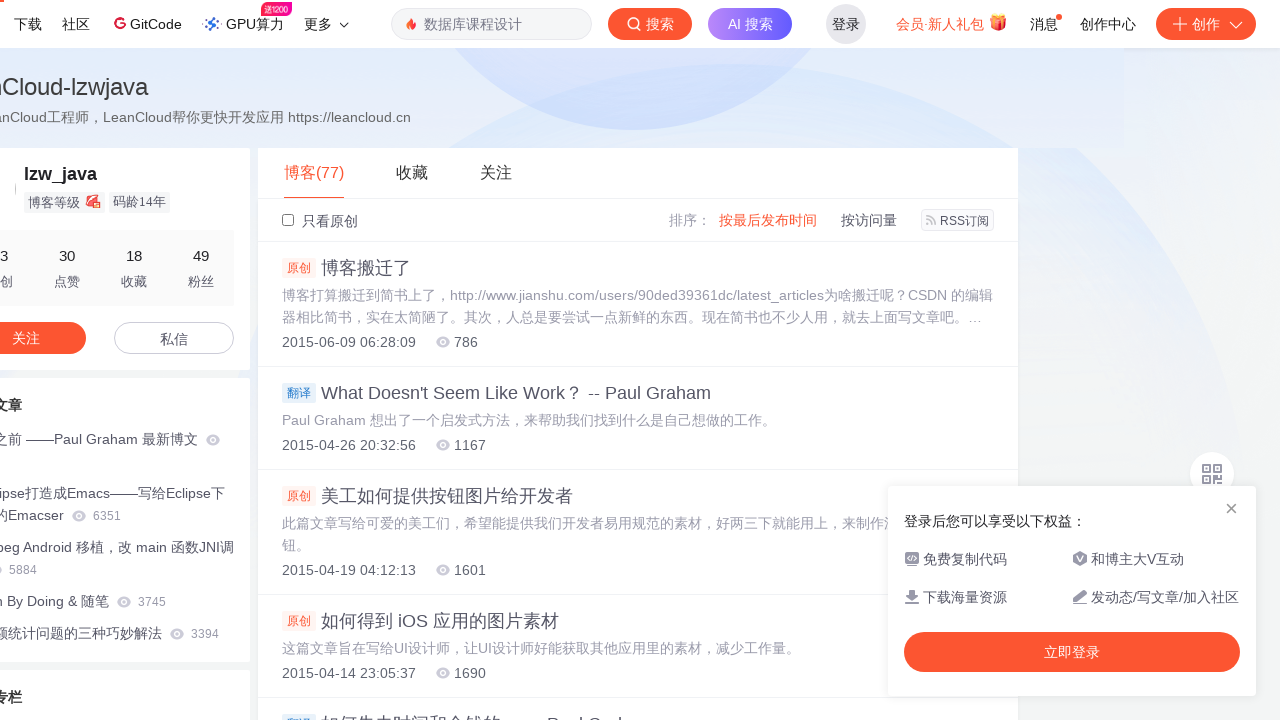

Navigated to CSDN blog page for lzw_java
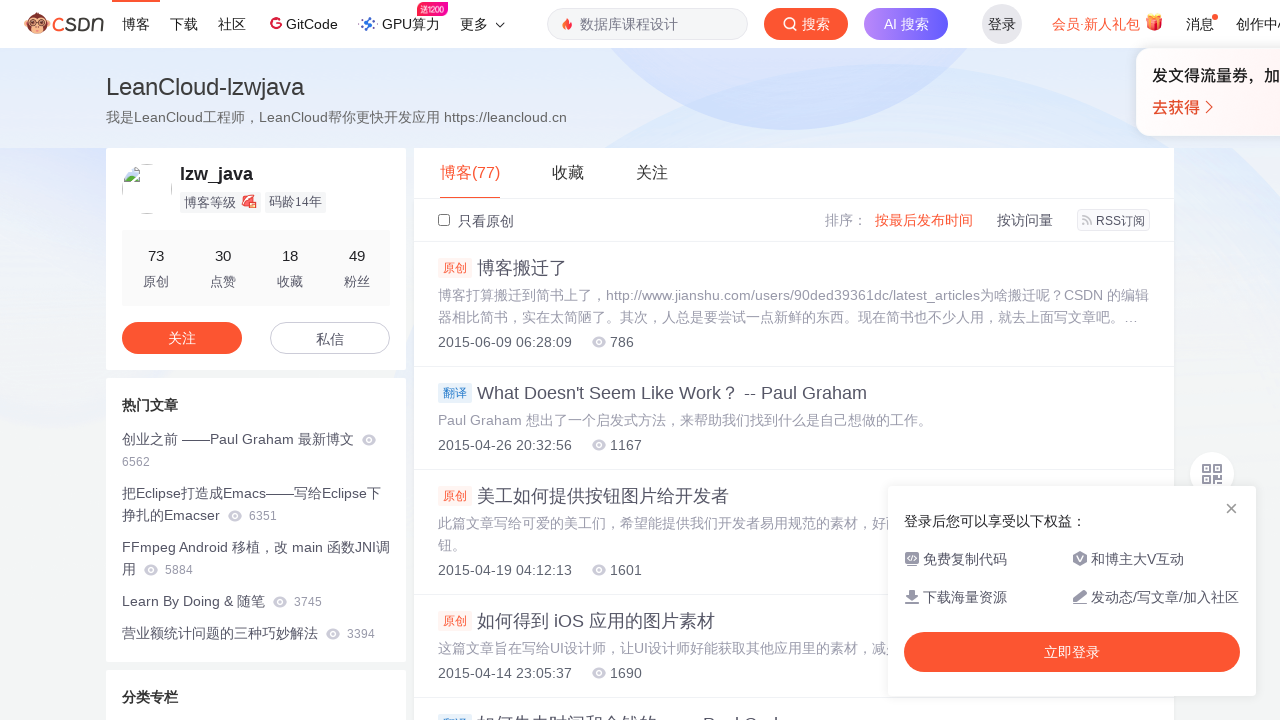

Article links loaded on CSDN blog page
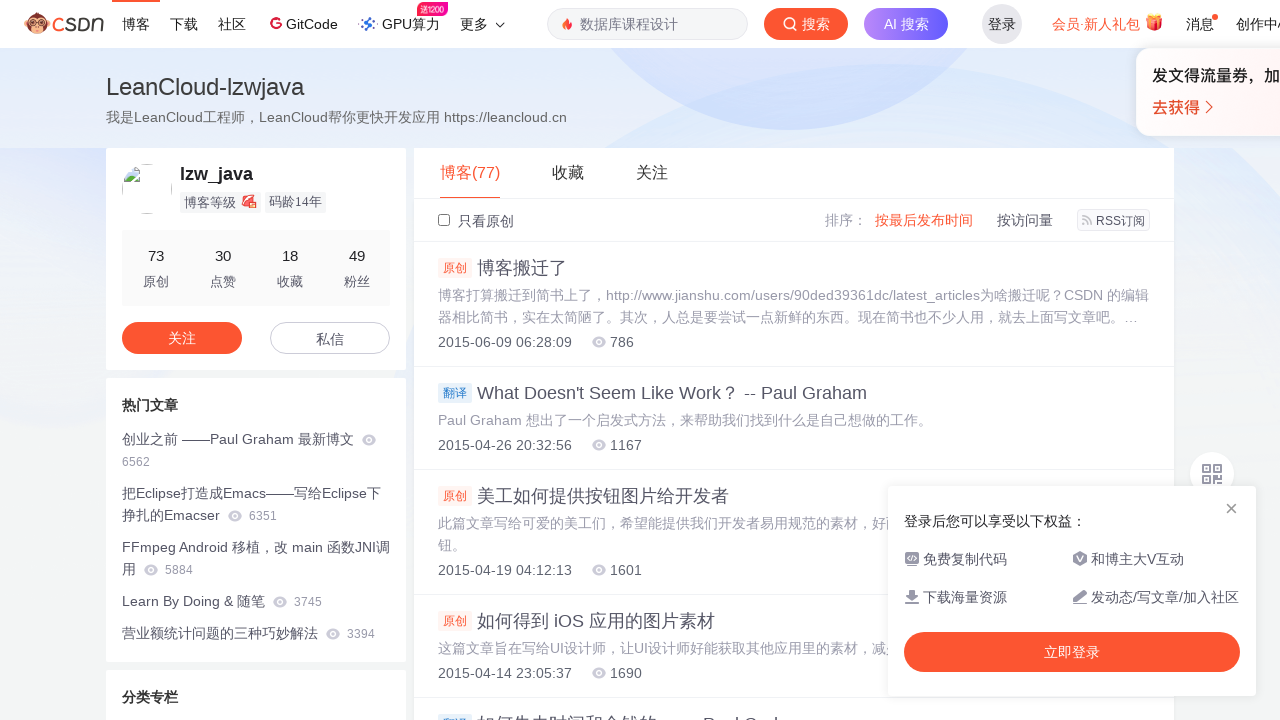

Verified that 50 article links are present on the page
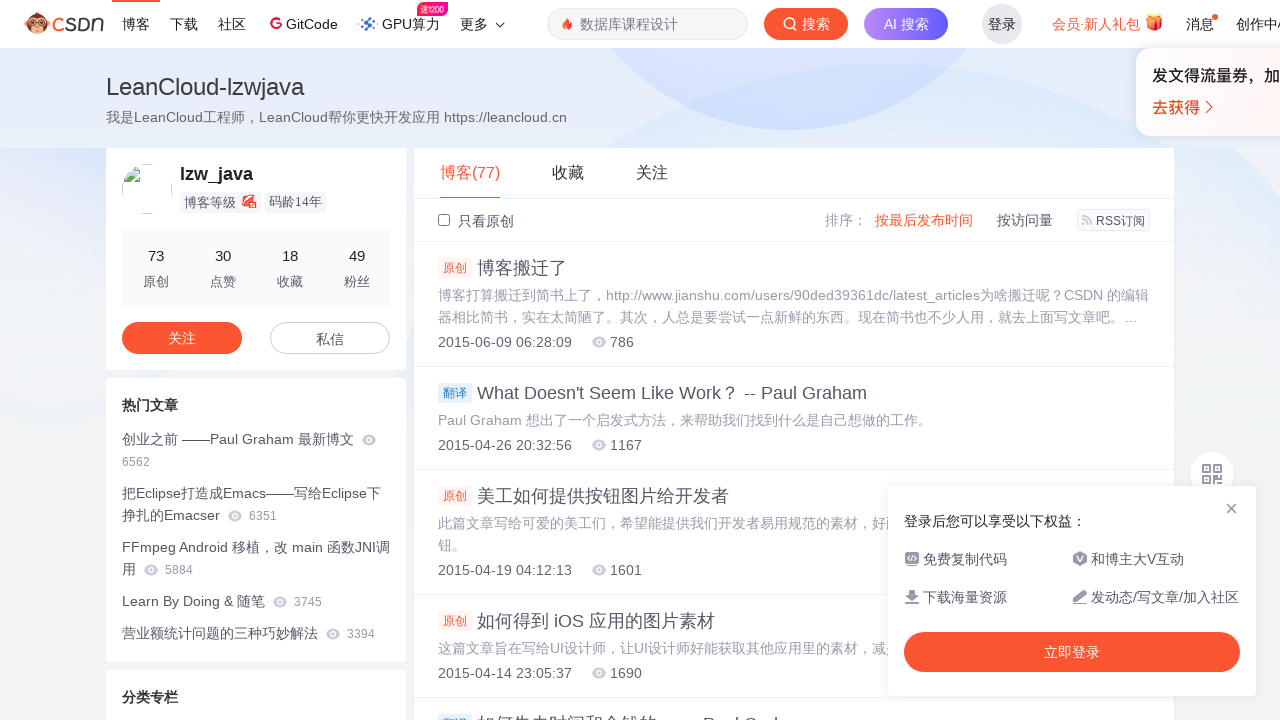

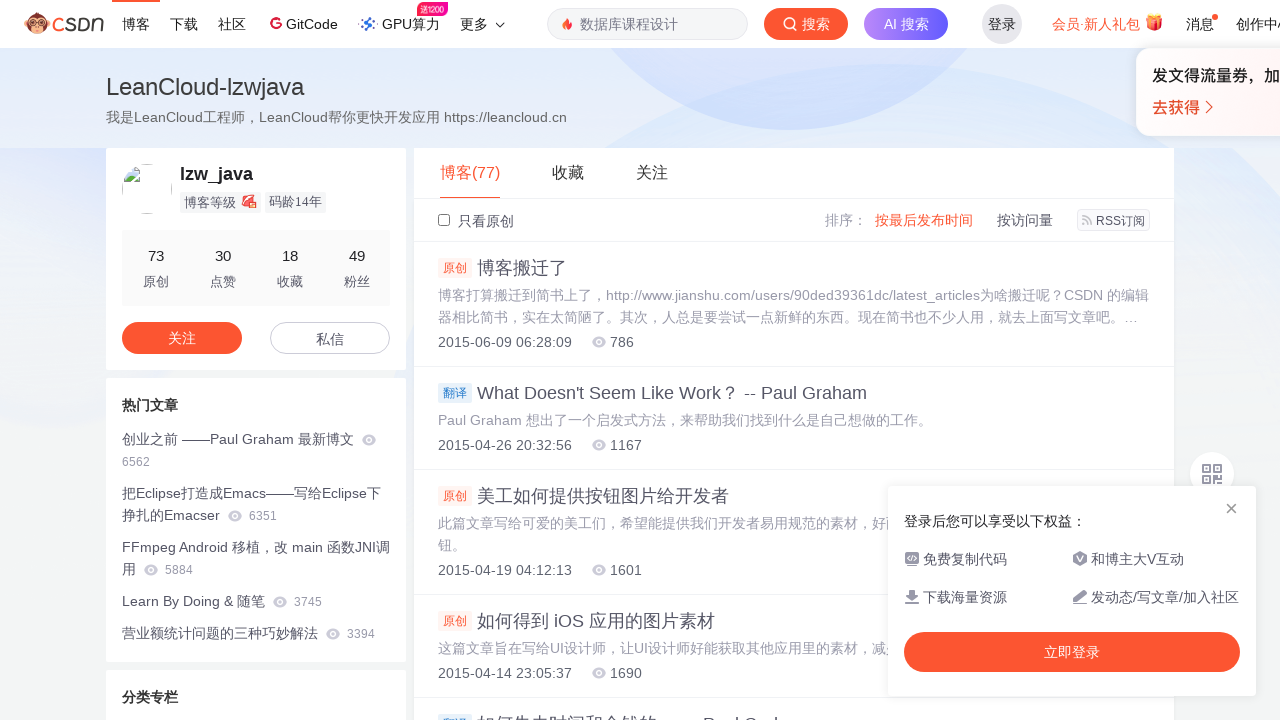